Navigates to the OrangeHRM demo login page and verifies the page loads successfully by waiting for the page to be ready.

Starting URL: https://opensource-demo.orangehrmlive.com/web/index.php/auth/login

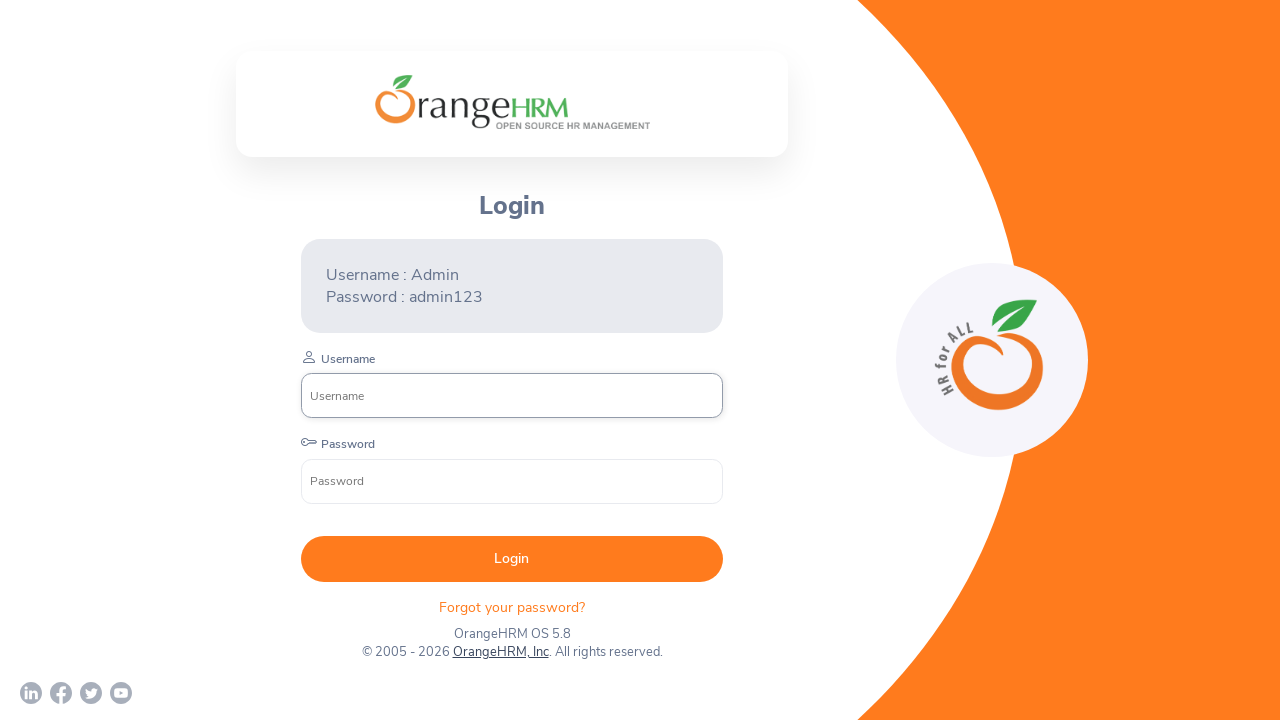

Waited for page to reach networkidle state
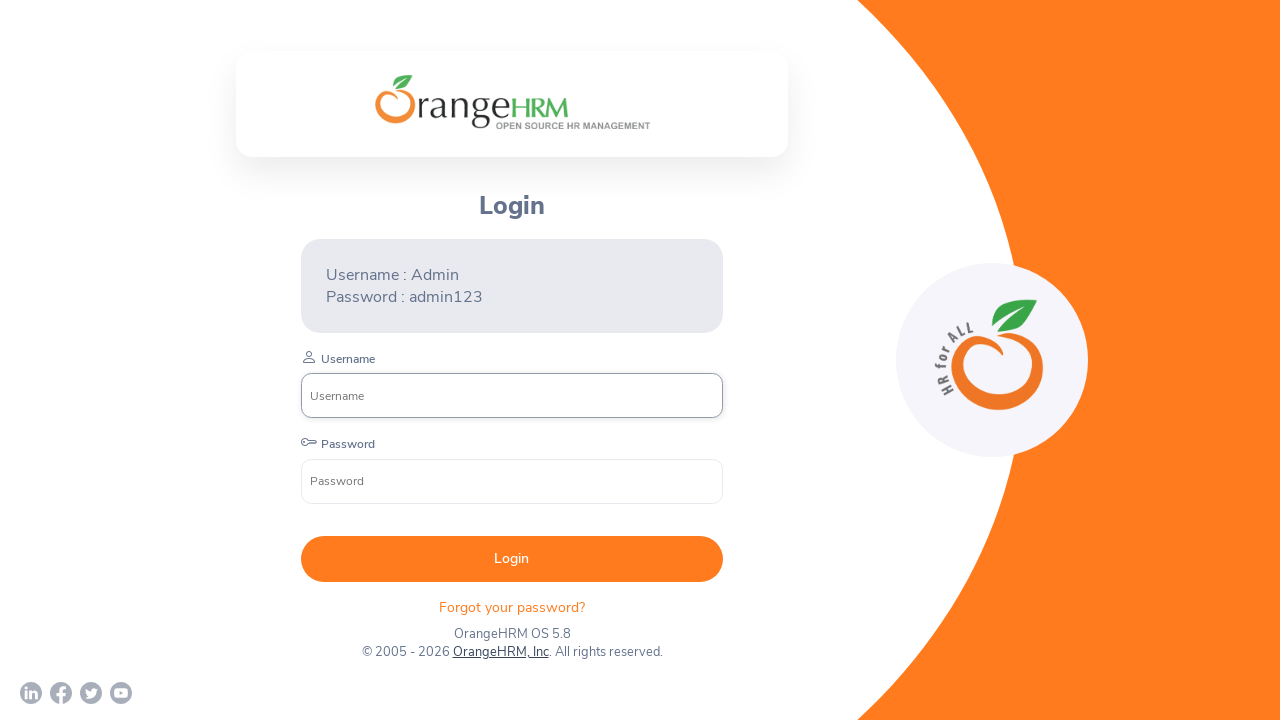

Verified username input field is visible on login page
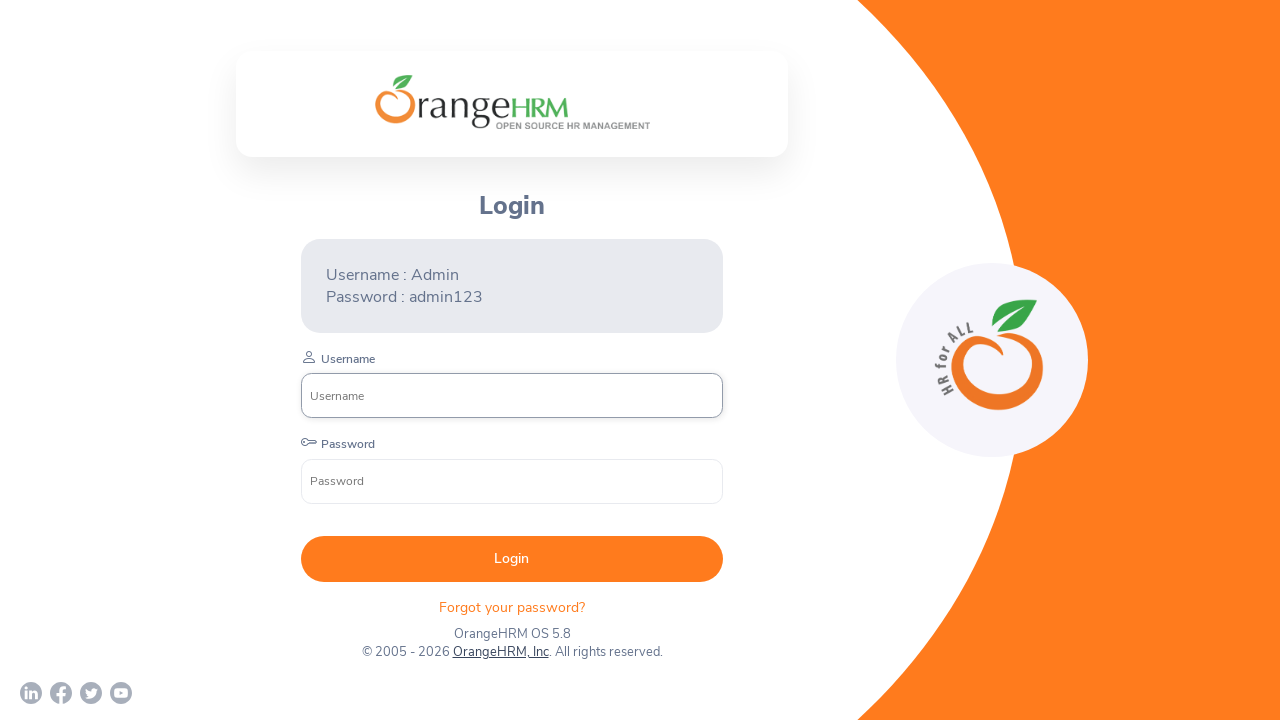

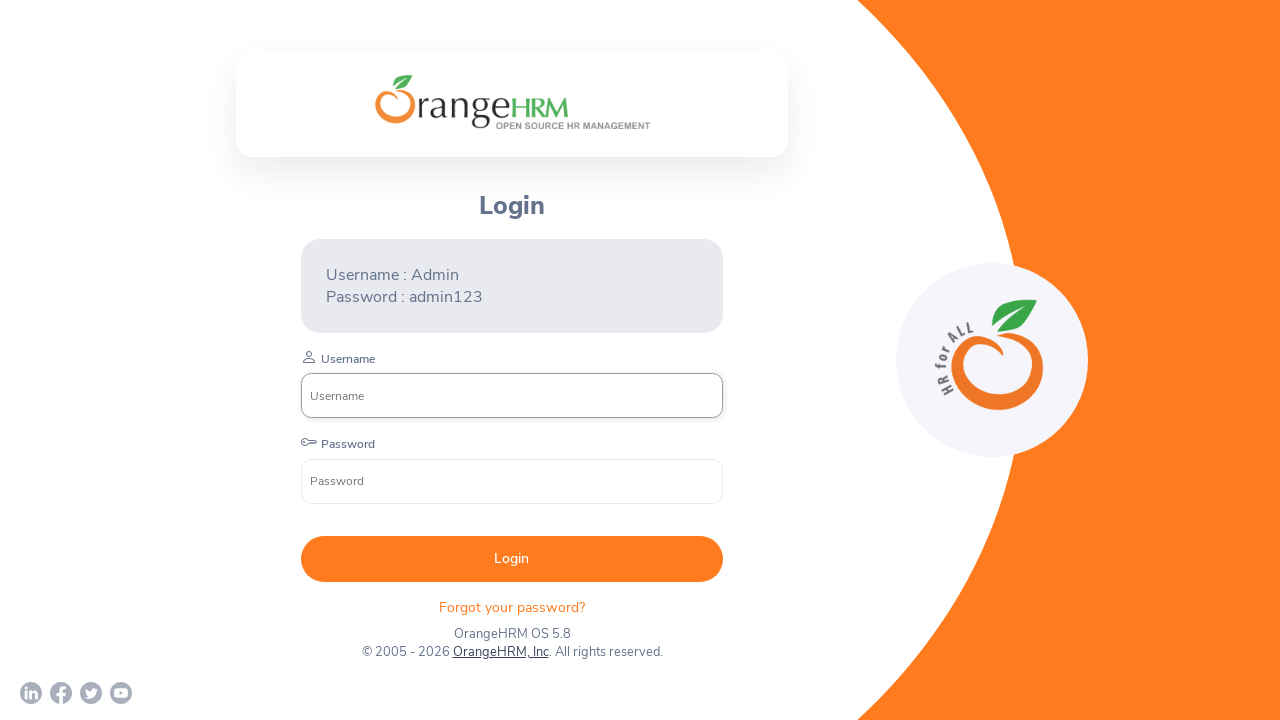